Tests a passenger count dropdown by clicking to open it, incrementing the adult passenger count 4 times (from 1 to 5), closing the dropdown, and verifying the final count displays "5 Adult".

Starting URL: https://rahulshettyacademy.com/dropdownsPractise/

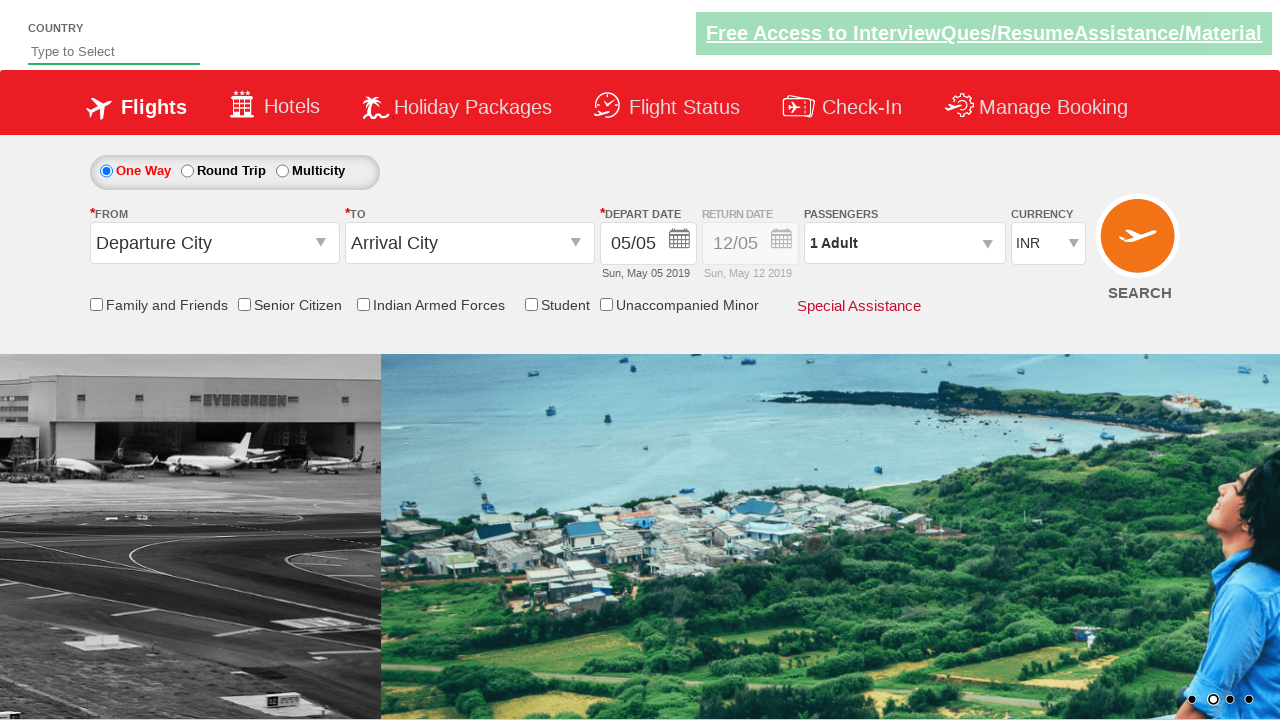

Clicked on passenger info dropdown to open it at (904, 243) on #divpaxinfo
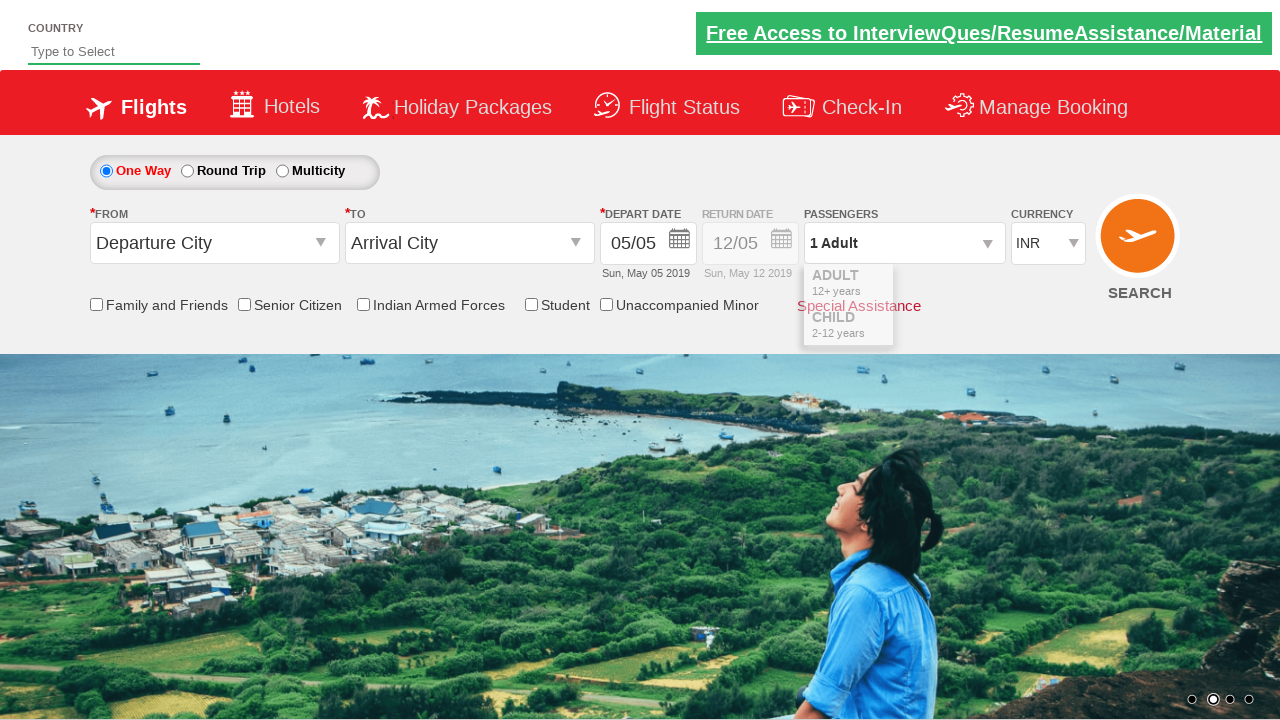

Waited for adult increment button to become visible
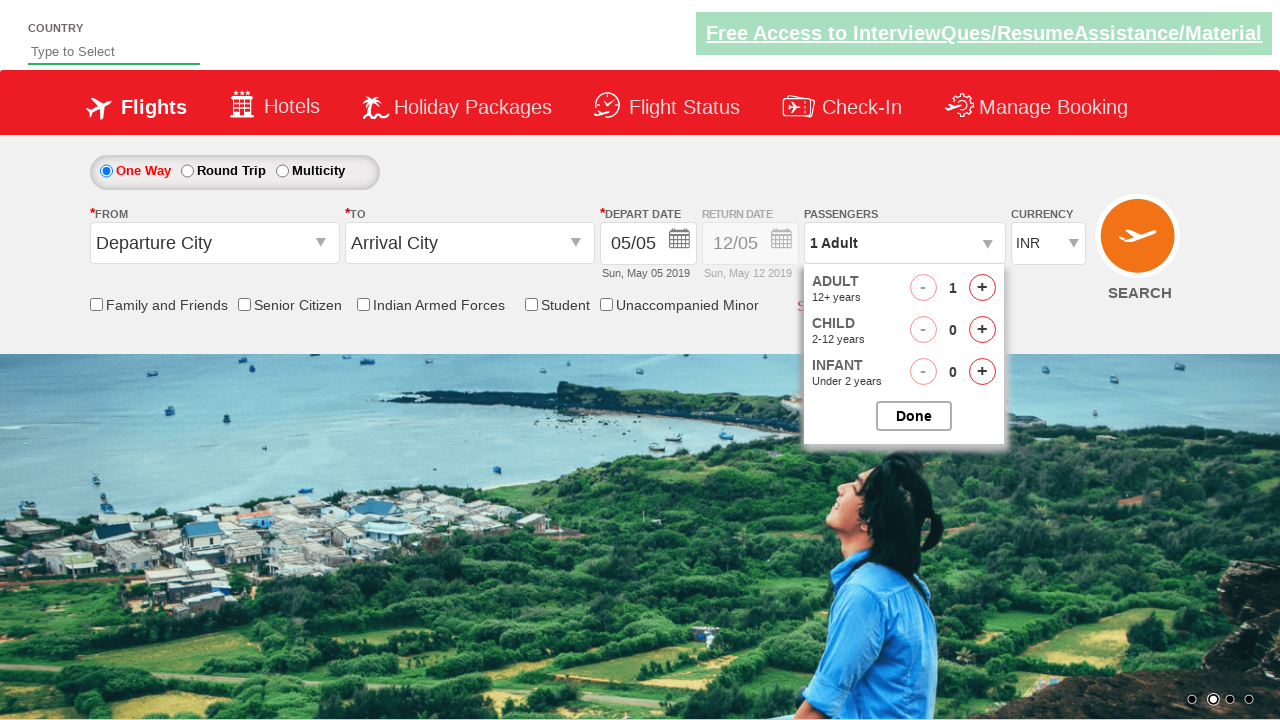

Clicked adult increment button (iteration 1/4) at (982, 288) on #hrefIncAdt
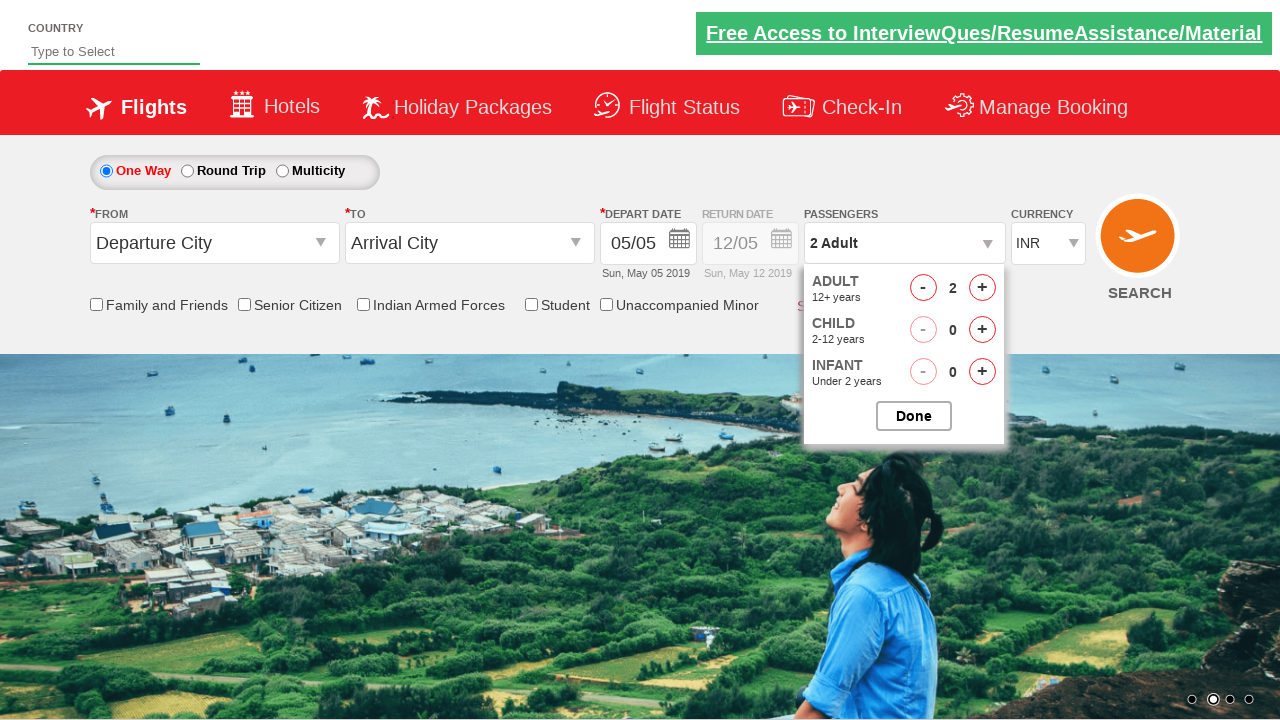

Clicked adult increment button (iteration 2/4) at (982, 288) on #hrefIncAdt
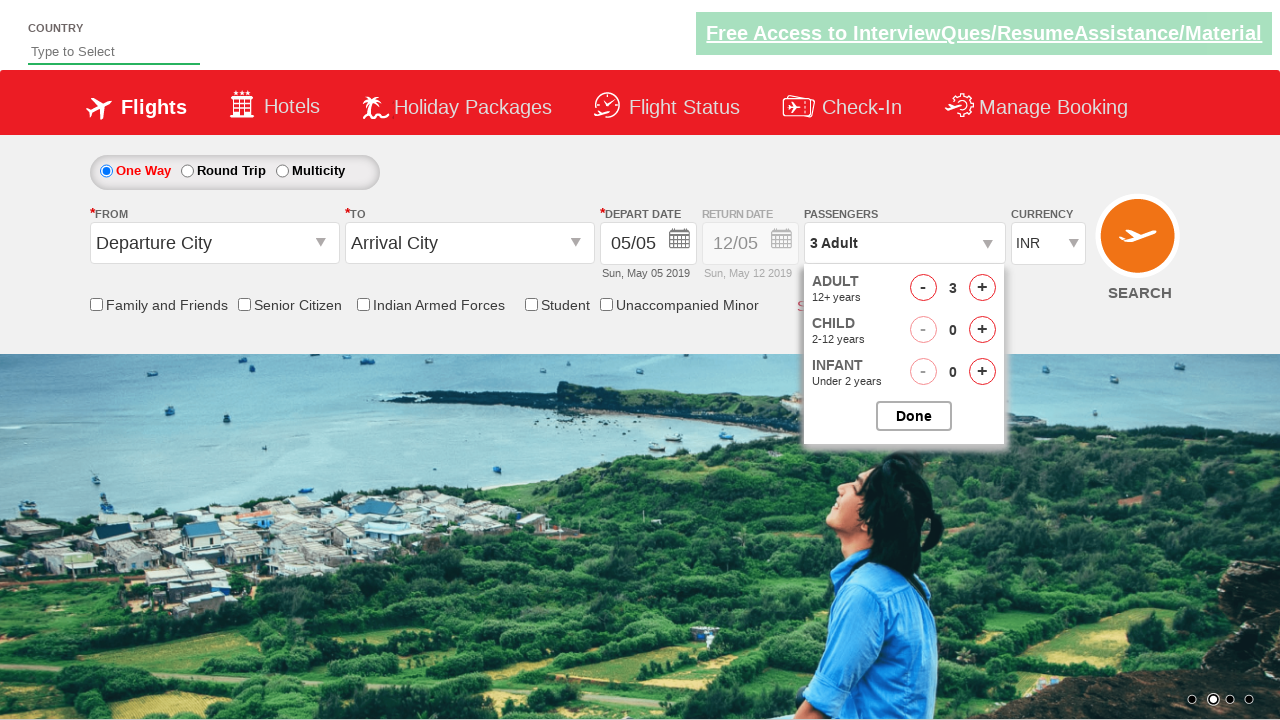

Clicked adult increment button (iteration 3/4) at (982, 288) on #hrefIncAdt
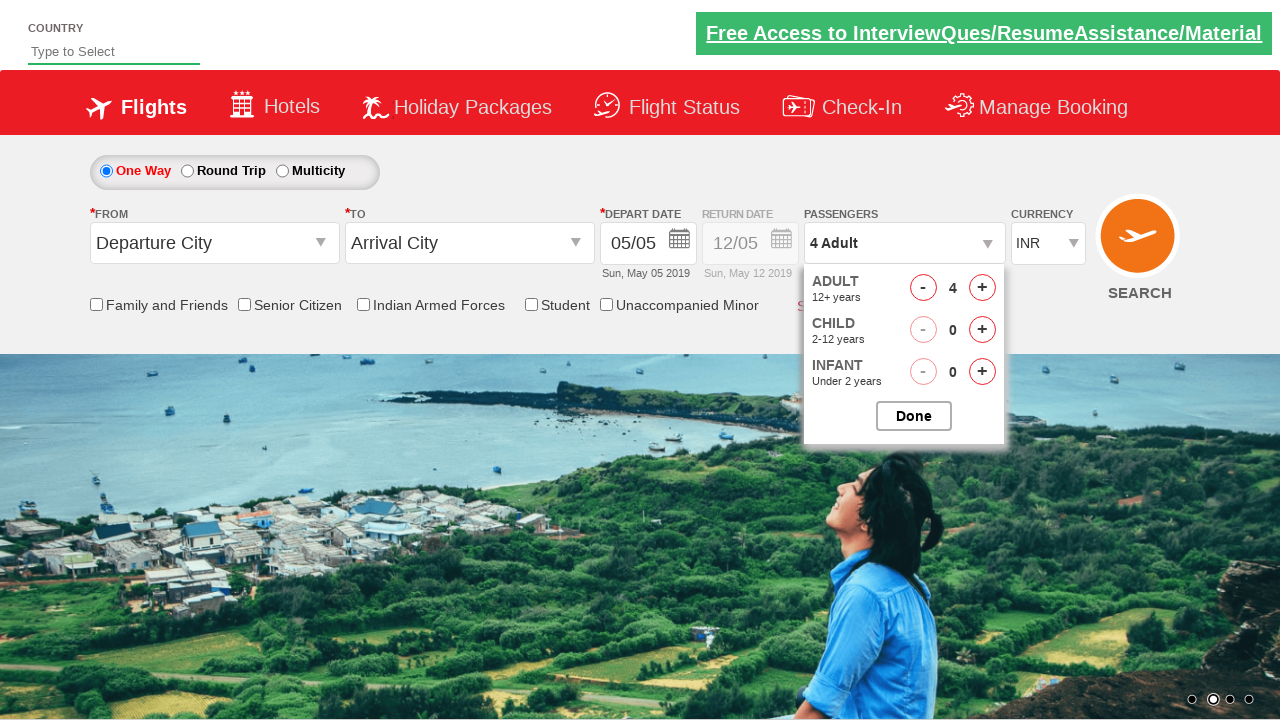

Clicked adult increment button (iteration 4/4) at (982, 288) on #hrefIncAdt
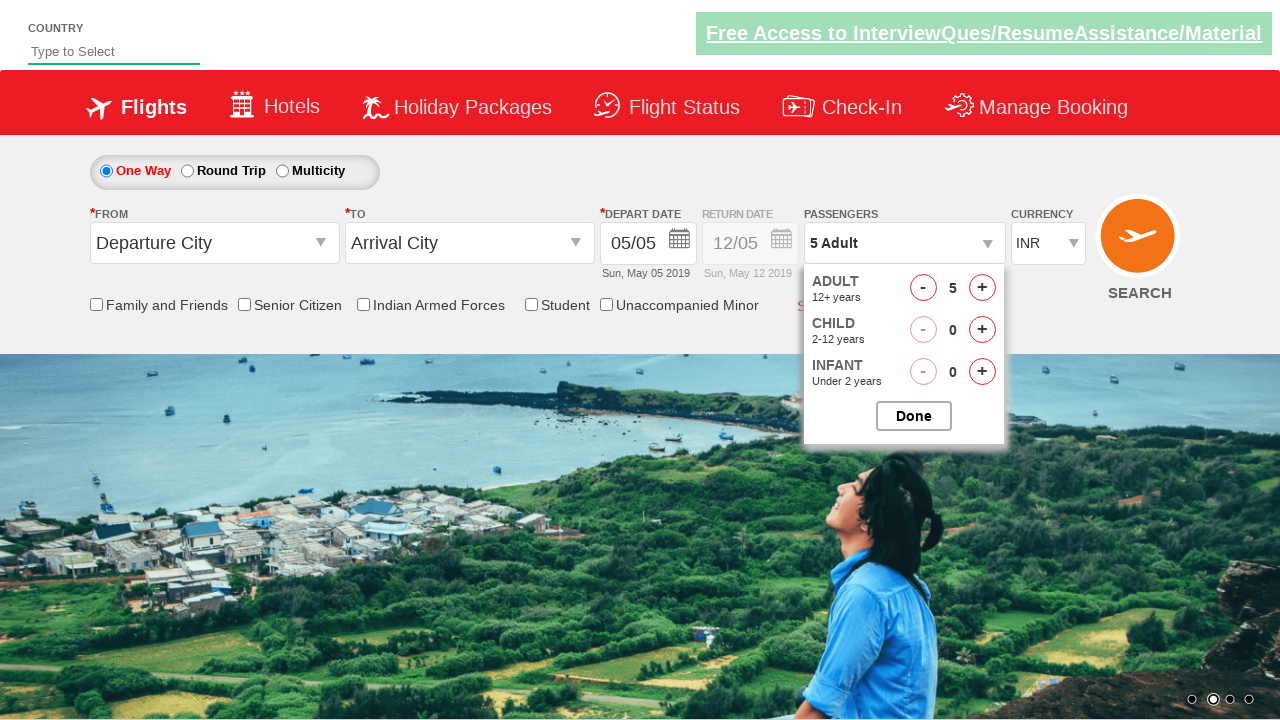

Closed the passenger options dropdown at (914, 416) on #btnclosepaxoption
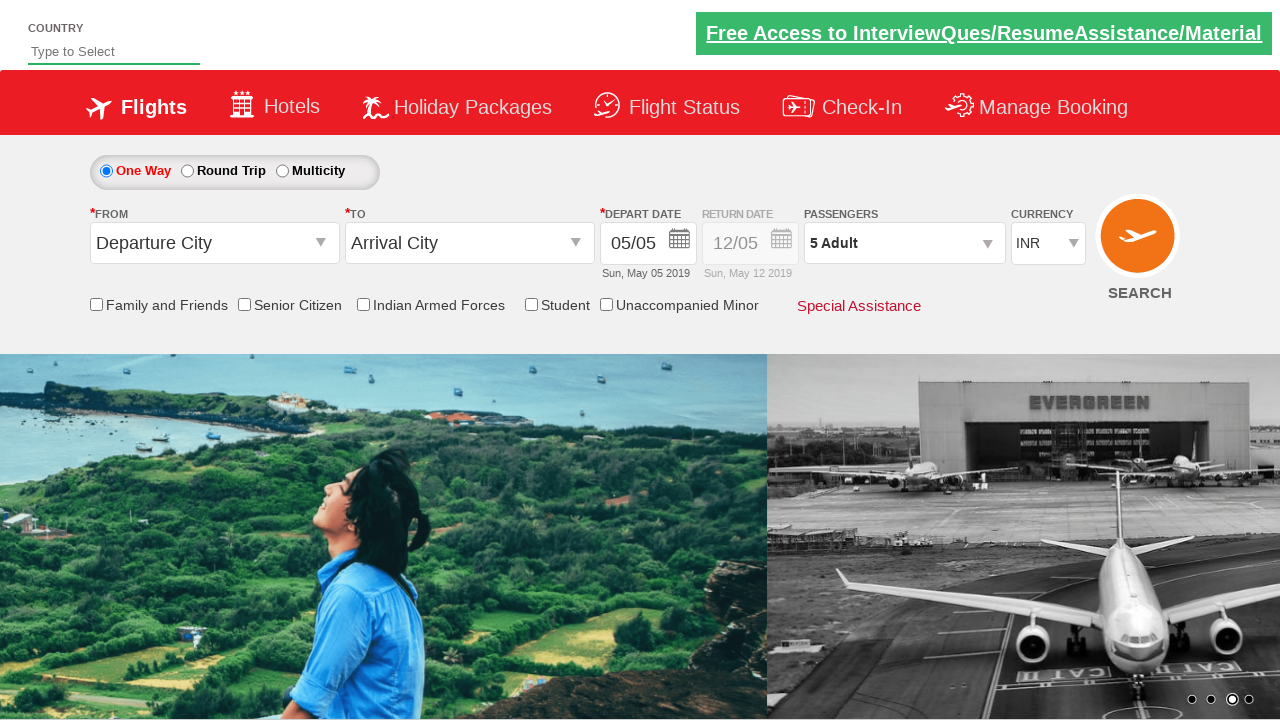

Waited for passenger info display to be ready
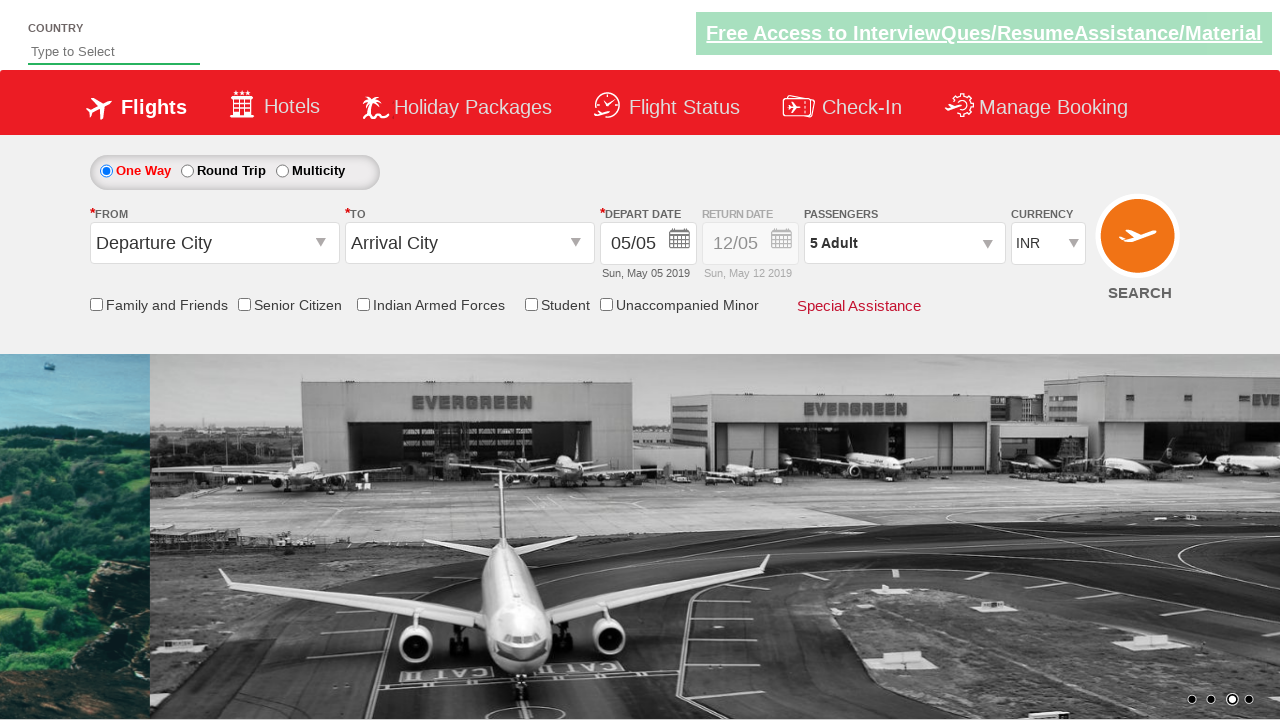

Verified passenger count displays '5 Adult'
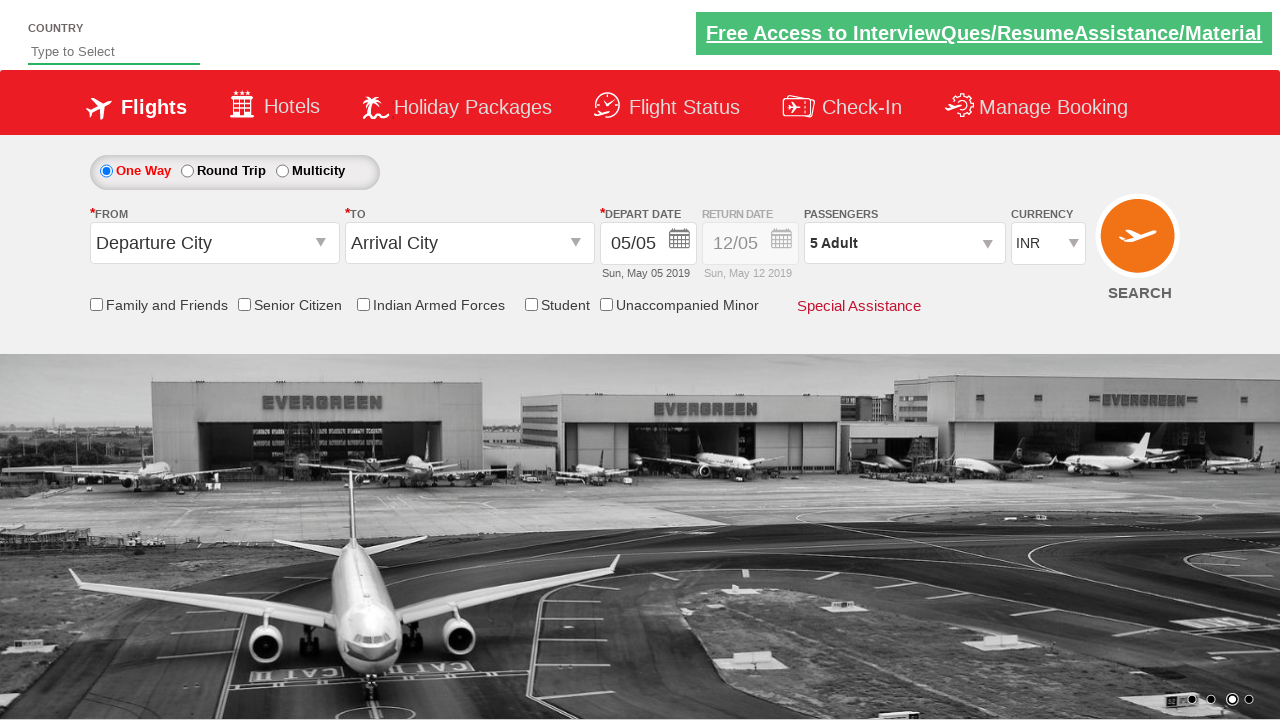

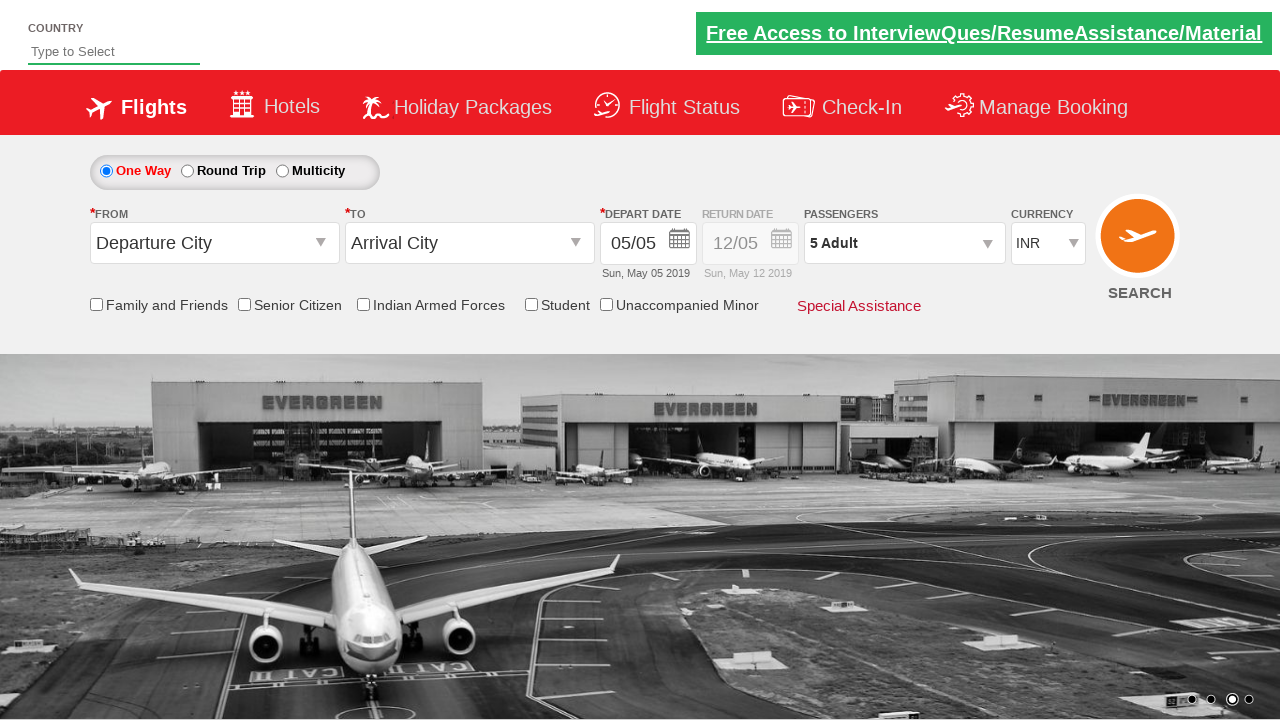